Joins a student session by entering a student name, confirming with OK, then navigating through dialog prompts using Tab and Enter keys to start a media stream session.

Starting URL: https://live.monetanalytics.com/stu_proc/student.html#

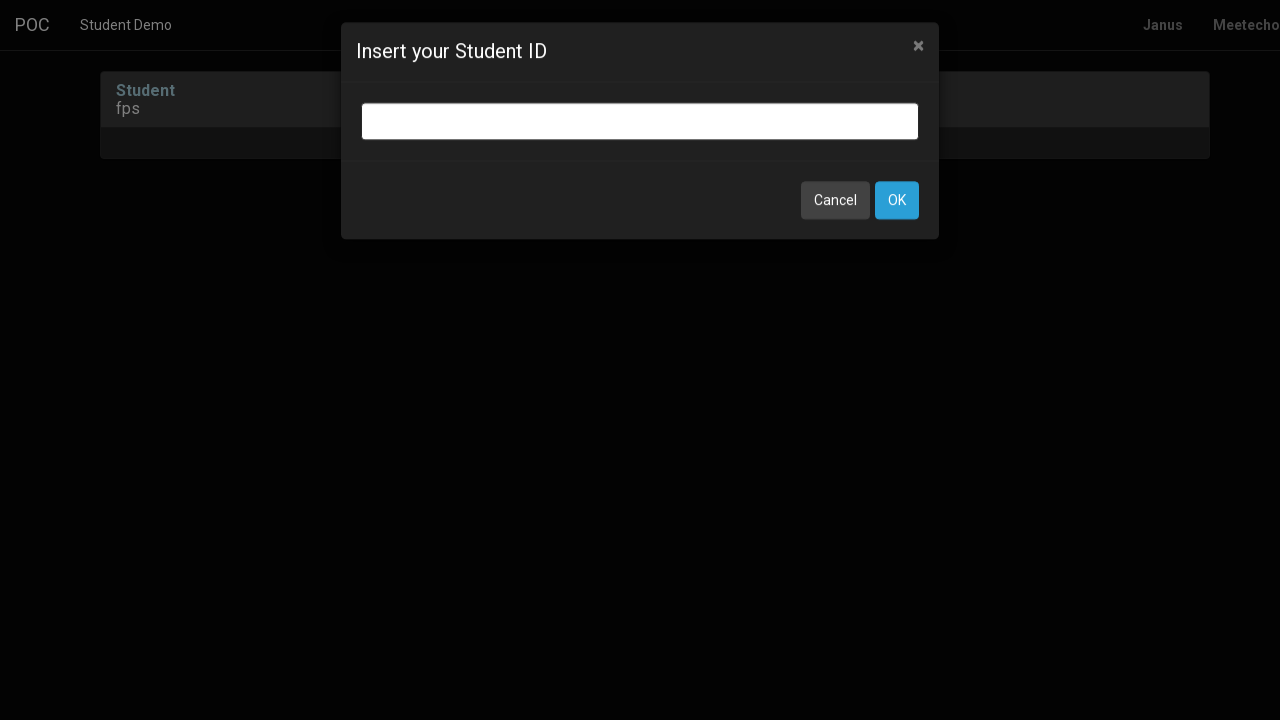

Filled student name field with 'Student-88' on input.bootbox-input.bootbox-input-text.form-control
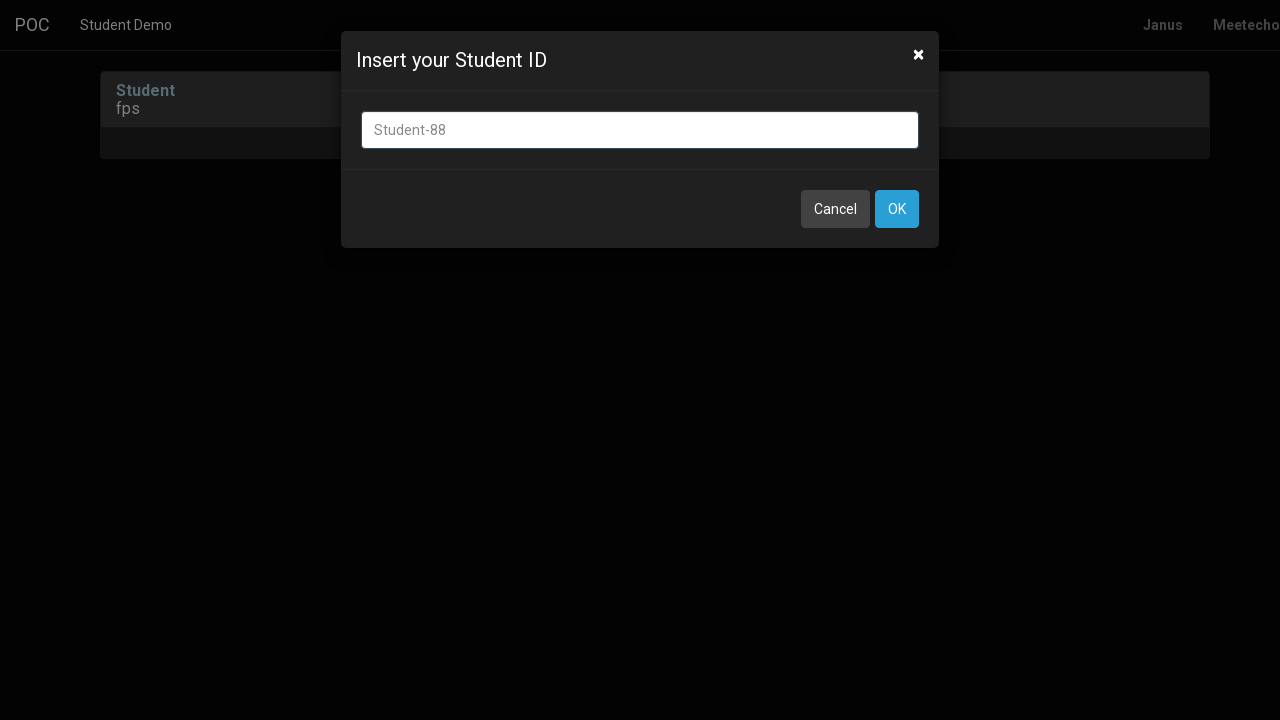

Clicked OK button to confirm student name at (897, 209) on button:has-text('OK')
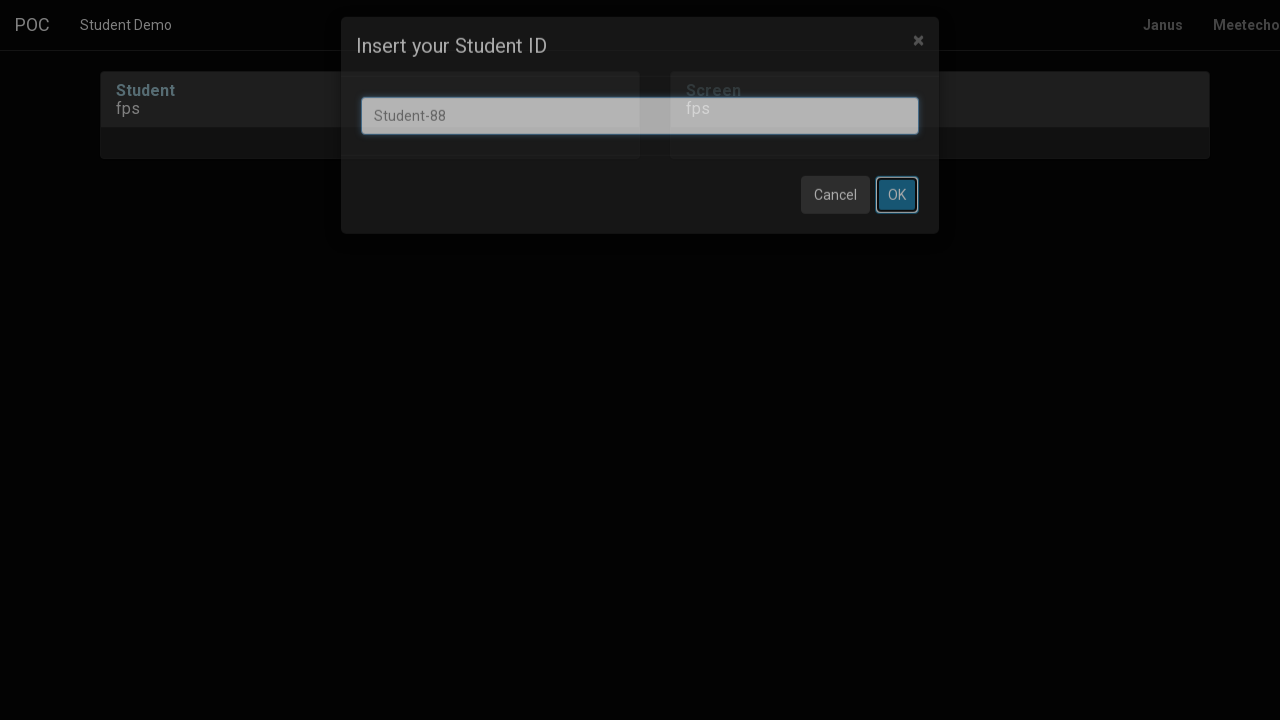

Waited 8 seconds for page processing
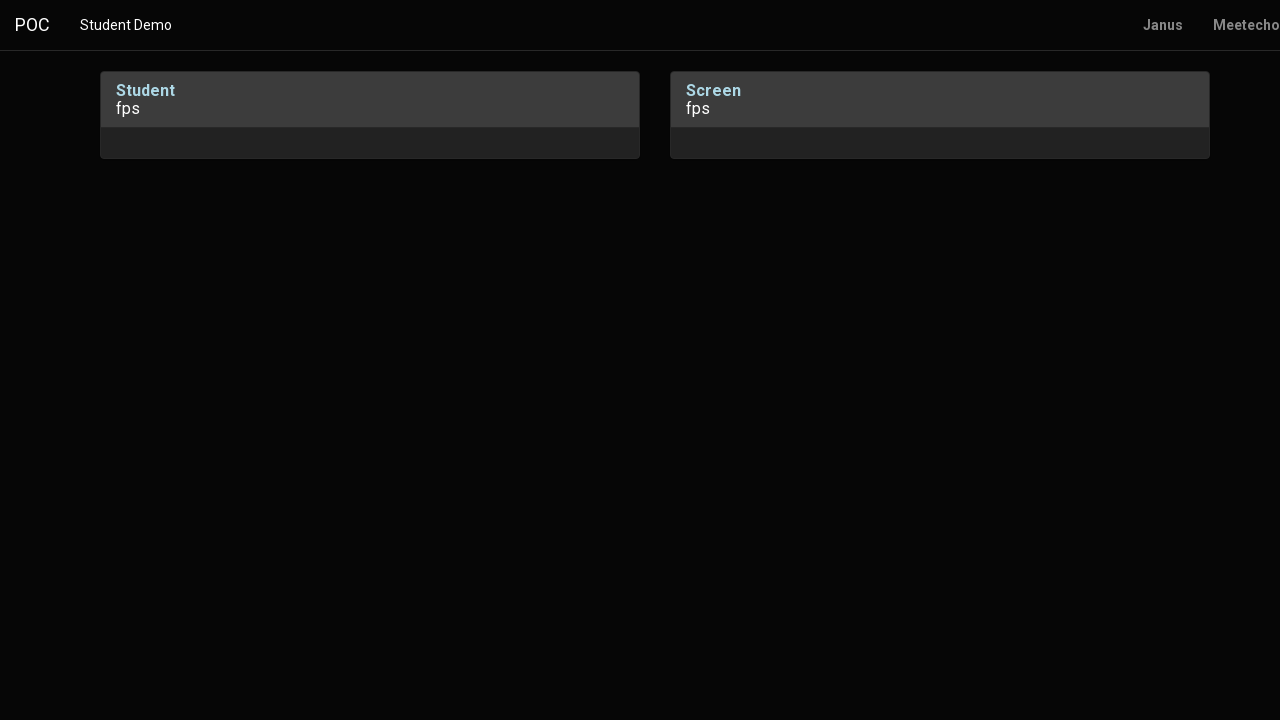

Pressed Tab key to navigate dialog
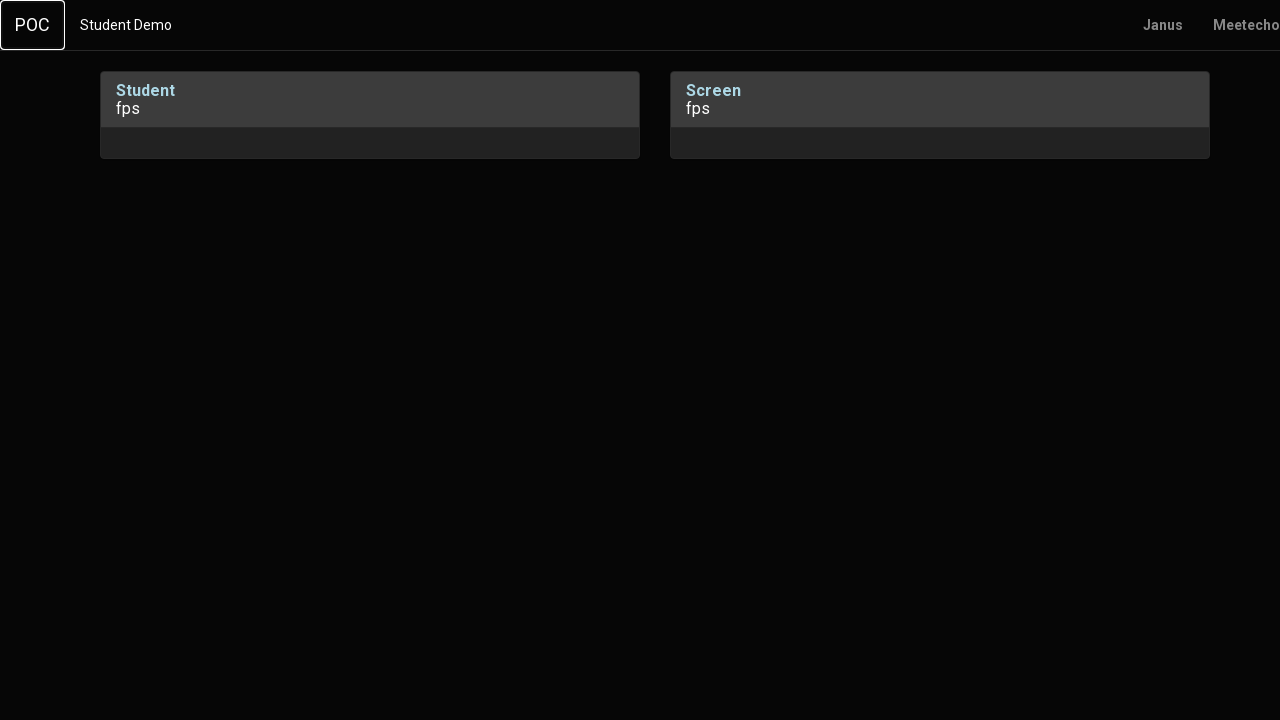

Waited 1 second for dialog response
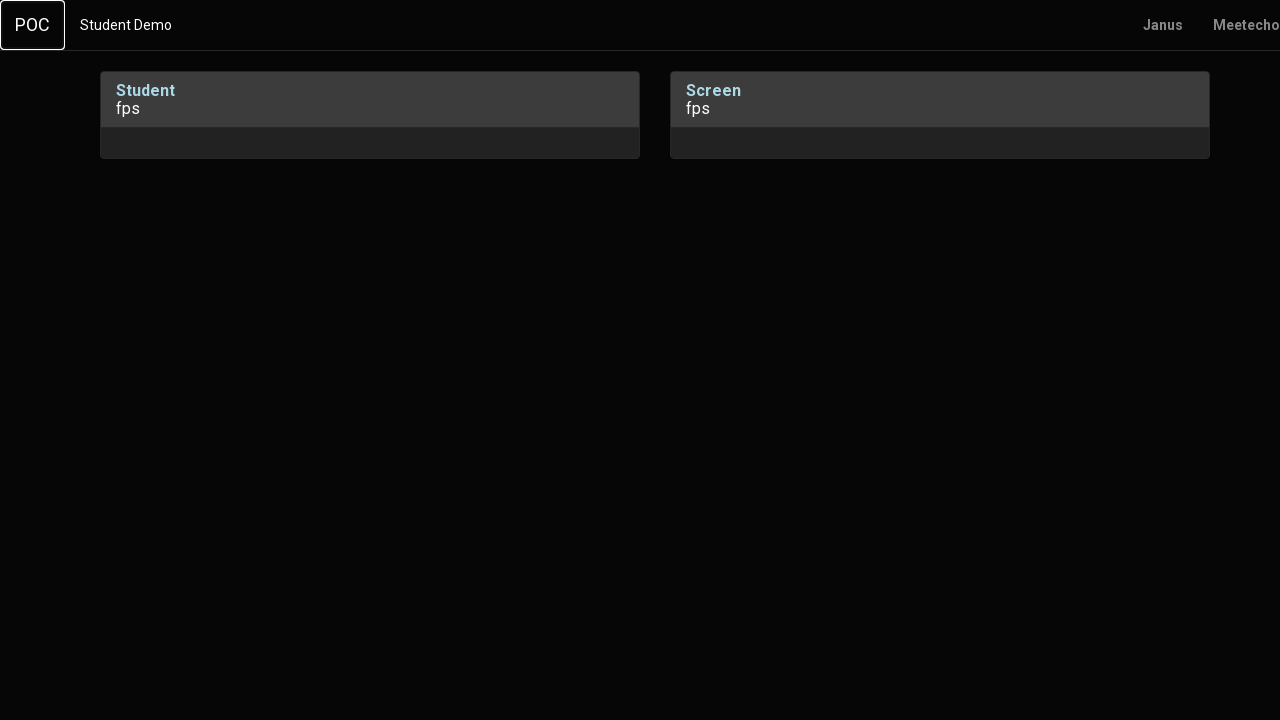

Pressed Enter to confirm dialog prompt
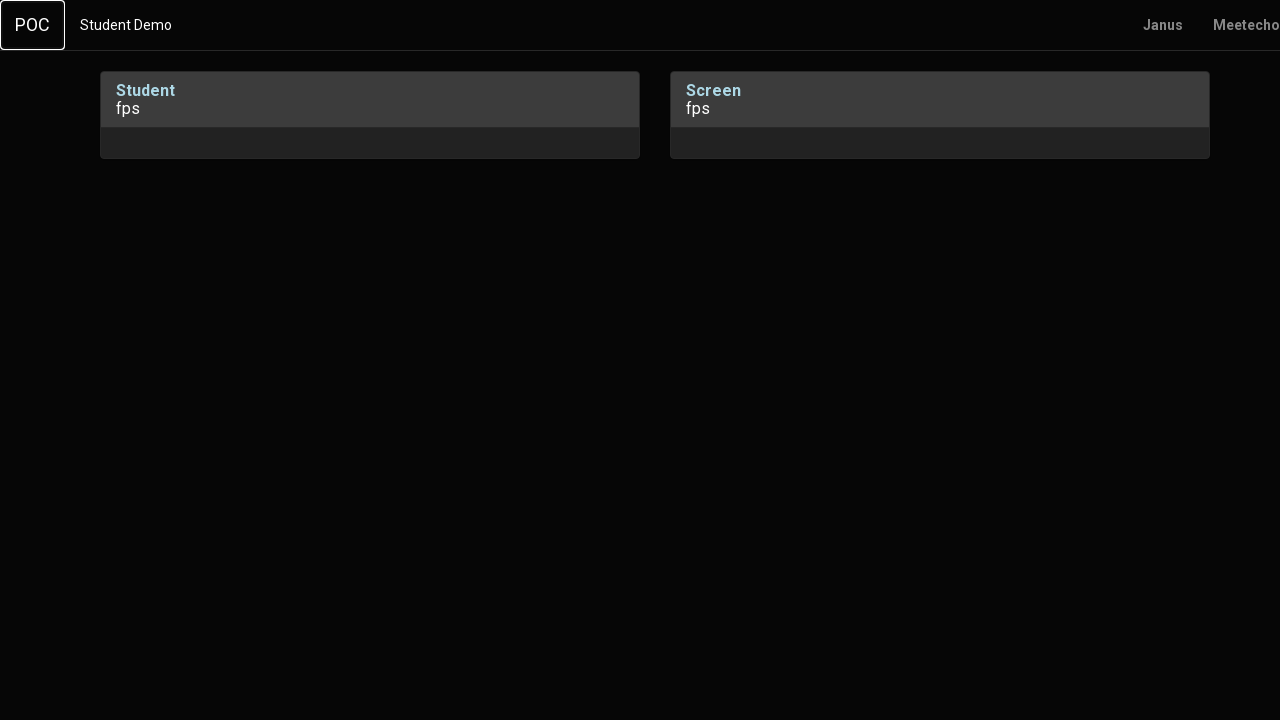

Waited 2 seconds after first Enter confirmation
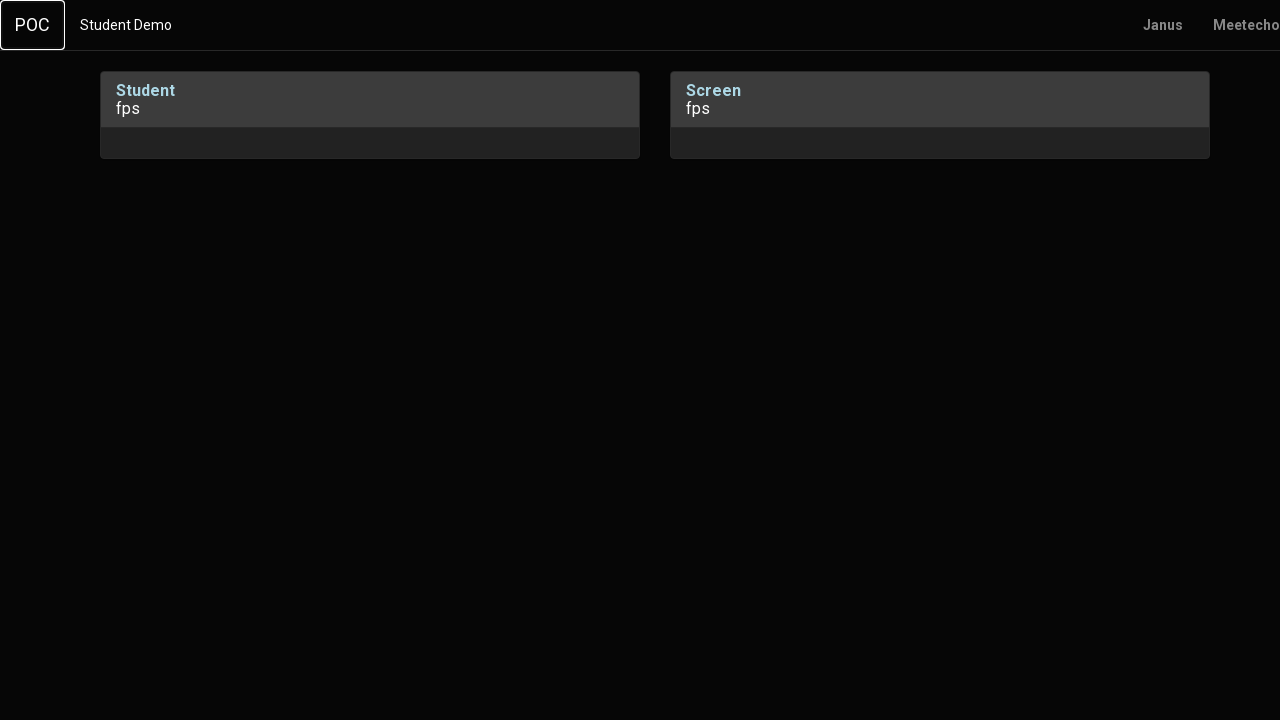

Pressed Tab key again to navigate
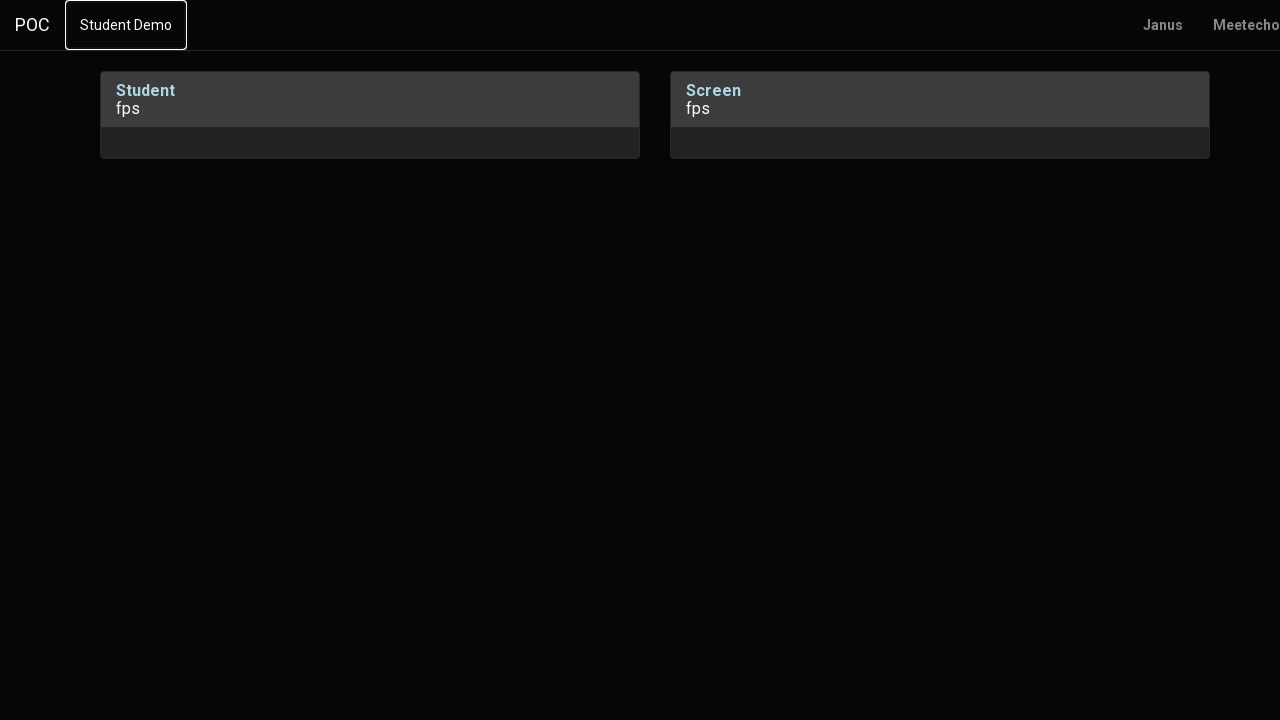

Waited 1 second for dialog response
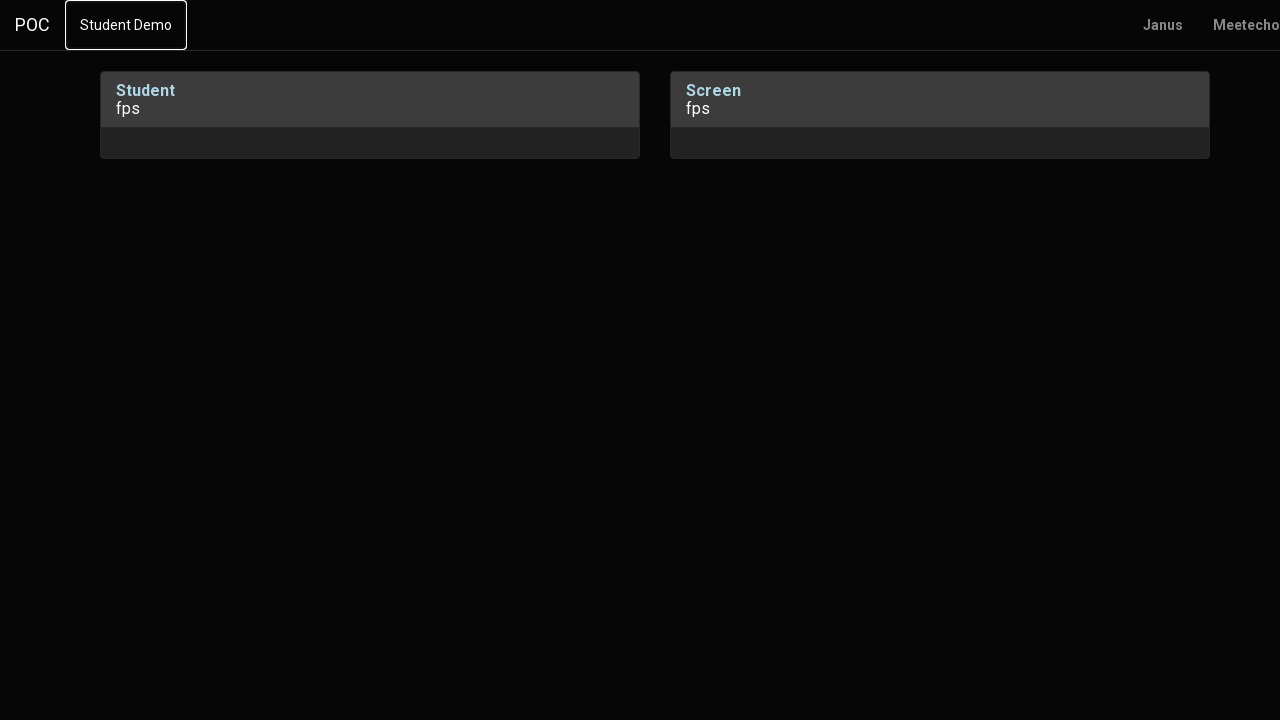

Pressed Tab key a second time to navigate
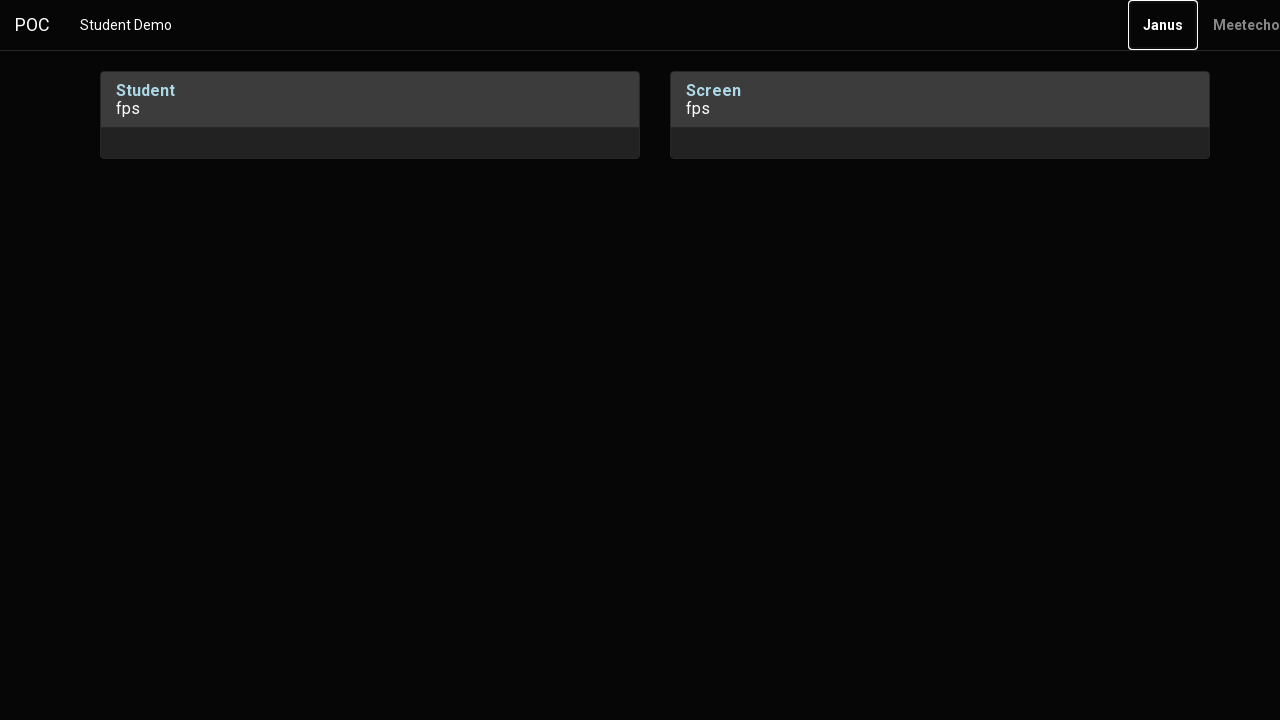

Waited 2 seconds after second Tab press
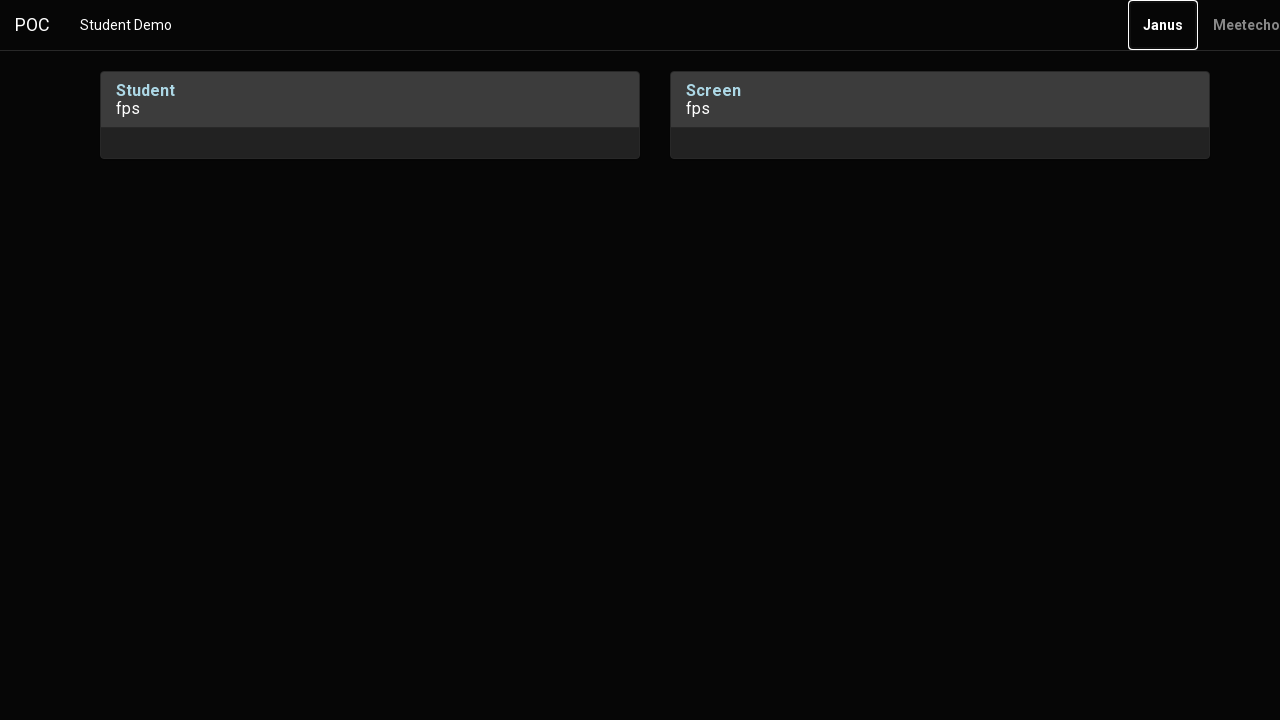

Pressed Enter to confirm final dialog prompt
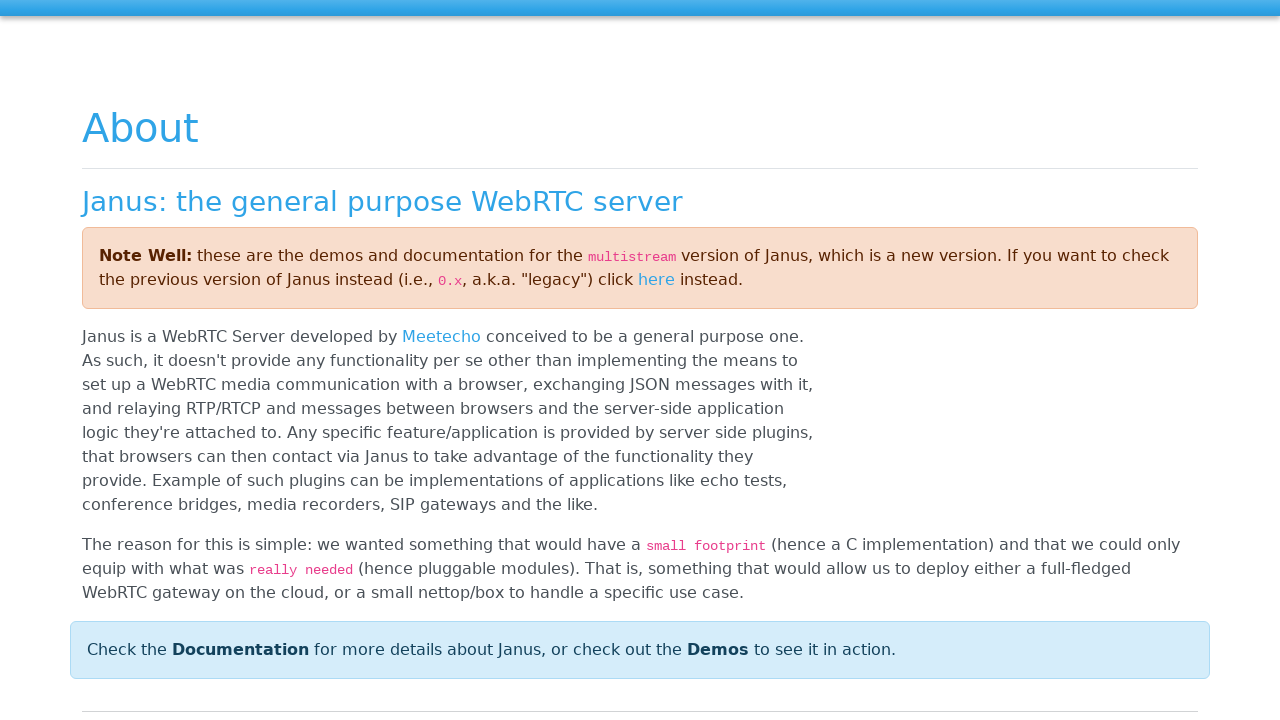

Waited 5 seconds for media stream session to establish
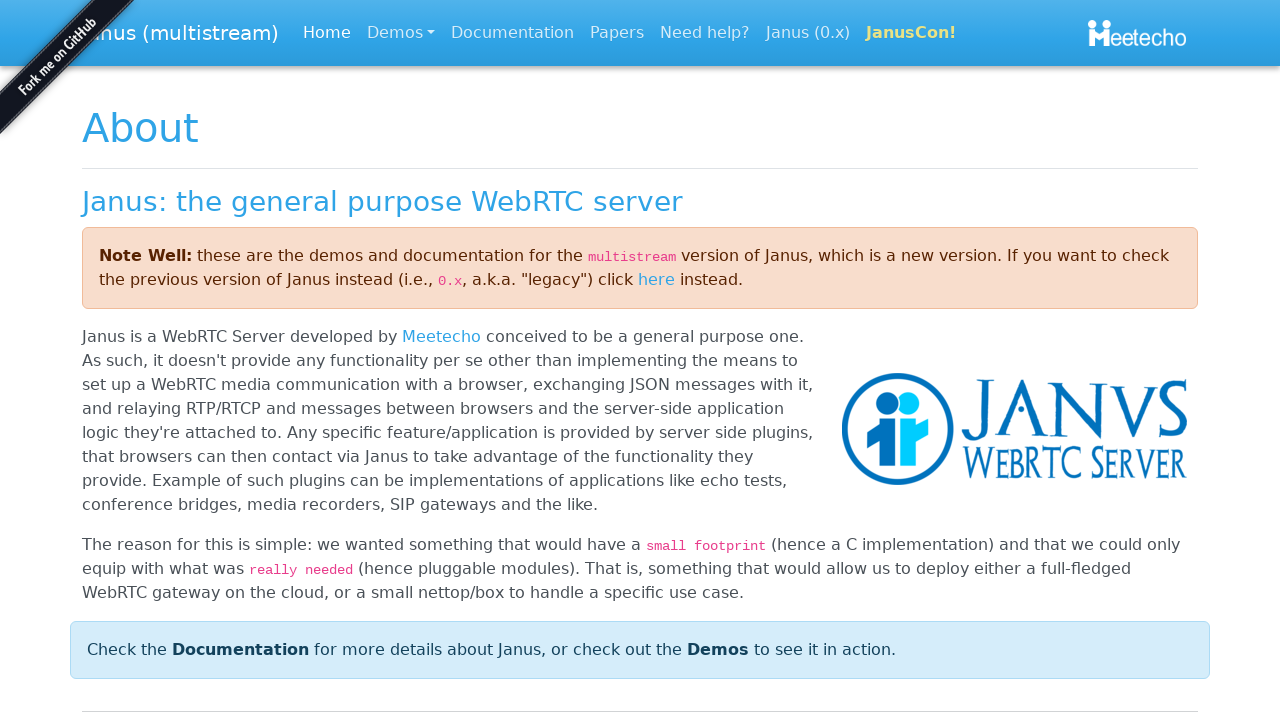

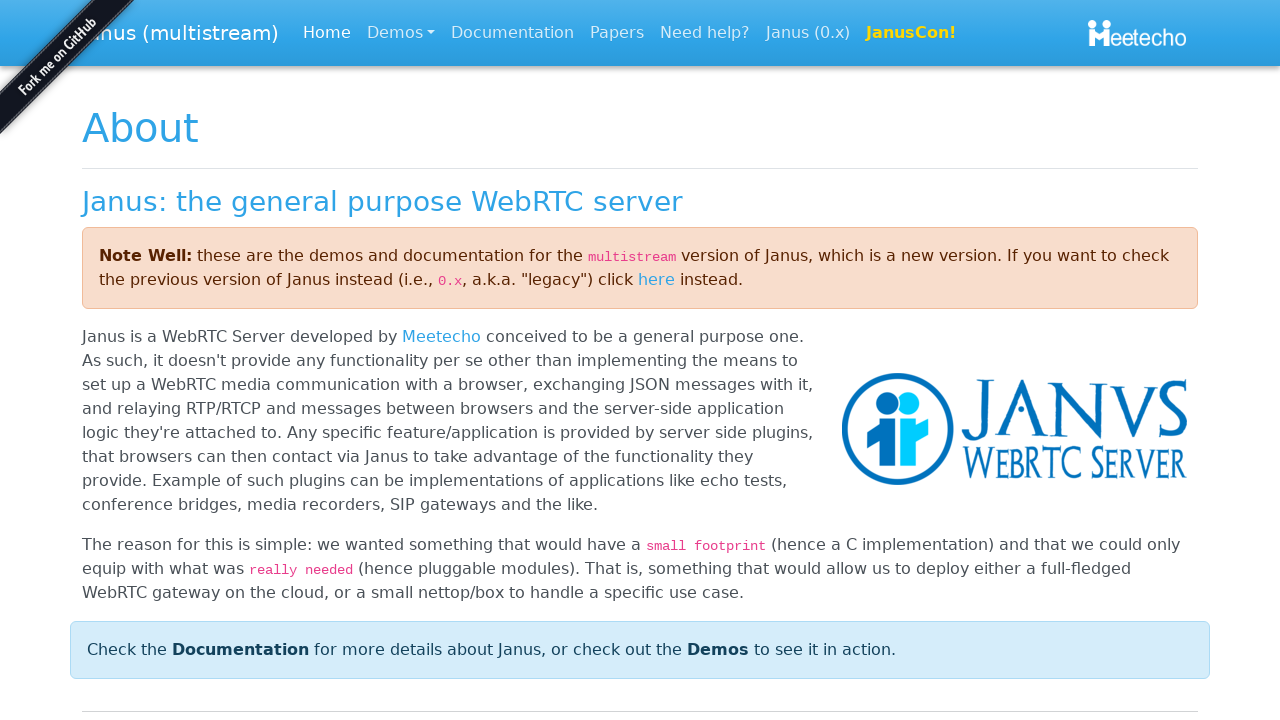